Tests JavaScript alert handling by clicking a button that triggers an alert, verifying the alert text, and accepting it

Starting URL: https://automationfc.github.io/basic-form/index.html

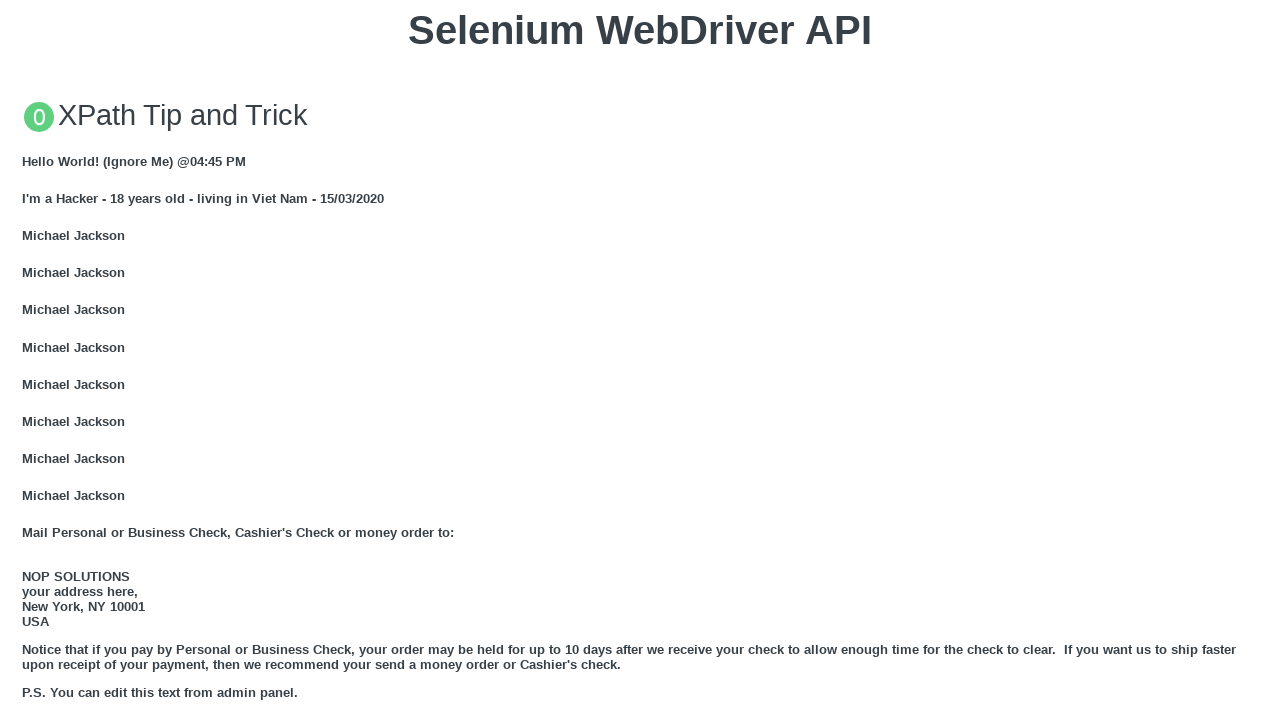

Clicked button to trigger JavaScript alert at (640, 360) on xpath=//button[text()='Click for JS Alert']
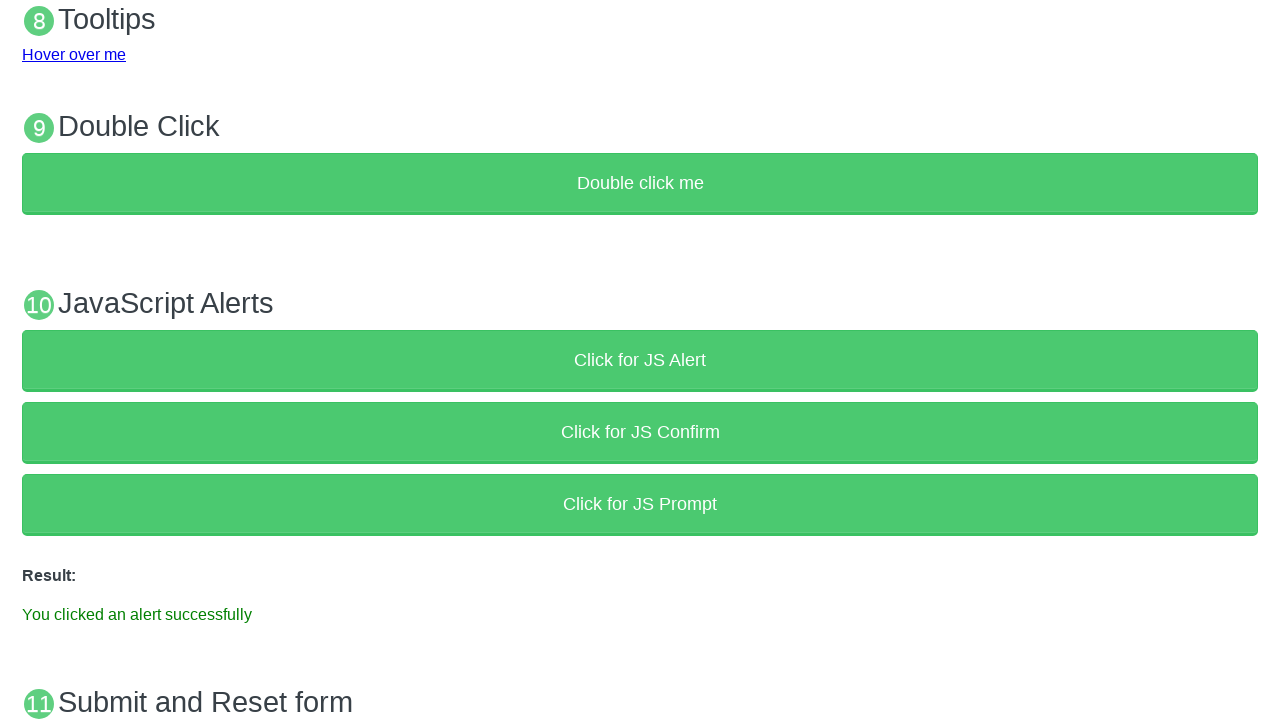

Set up dialog handler to accept alerts
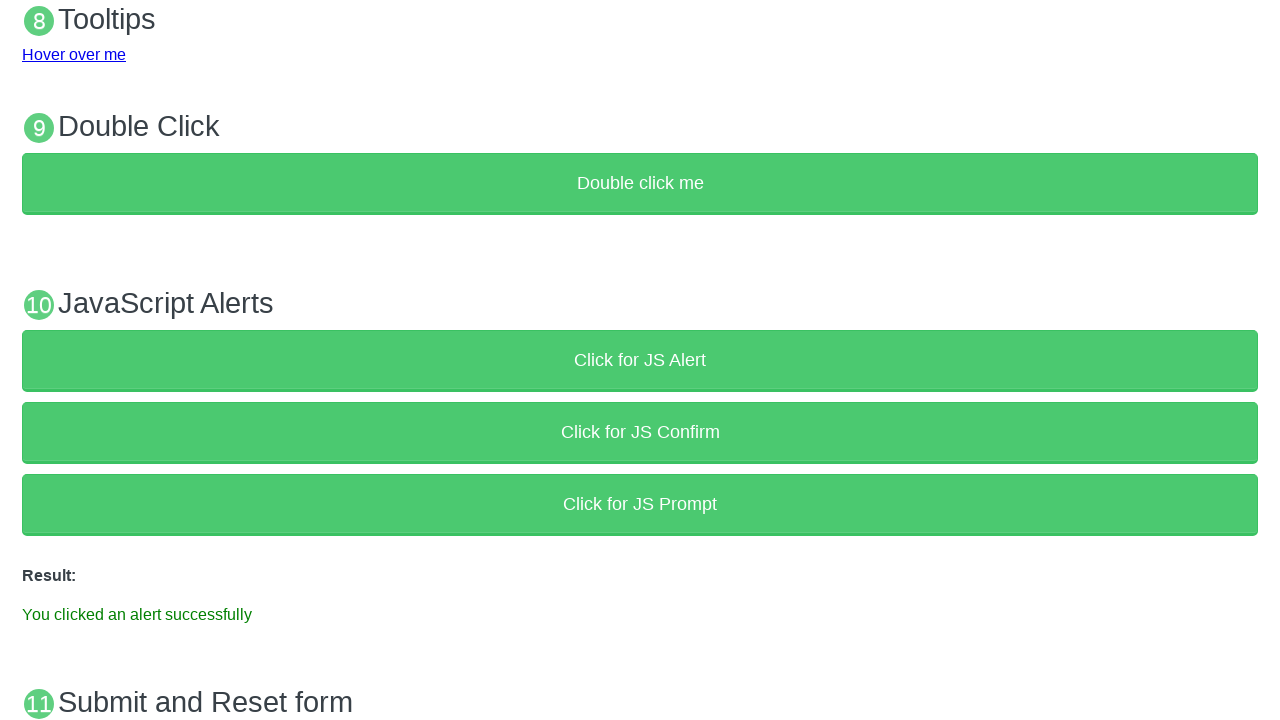

Clicked button again to trigger and handle alert with dialog handler at (640, 360) on xpath=//button[text()='Click for JS Alert']
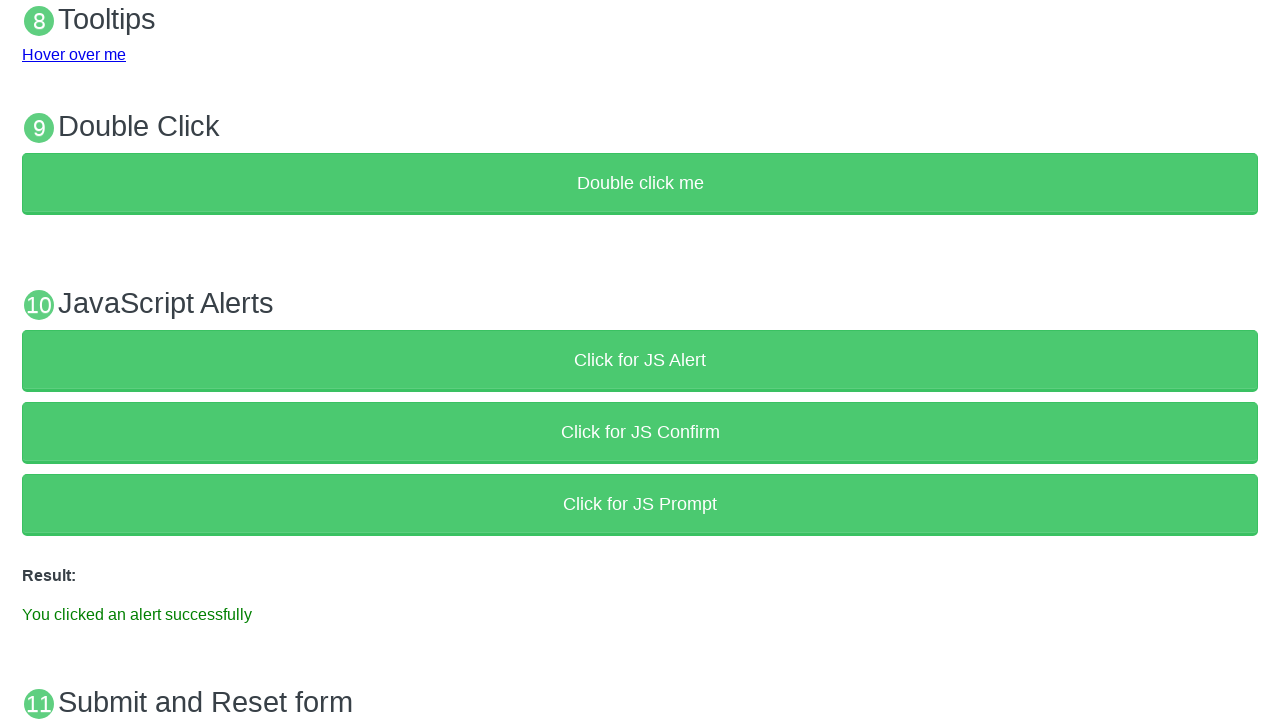

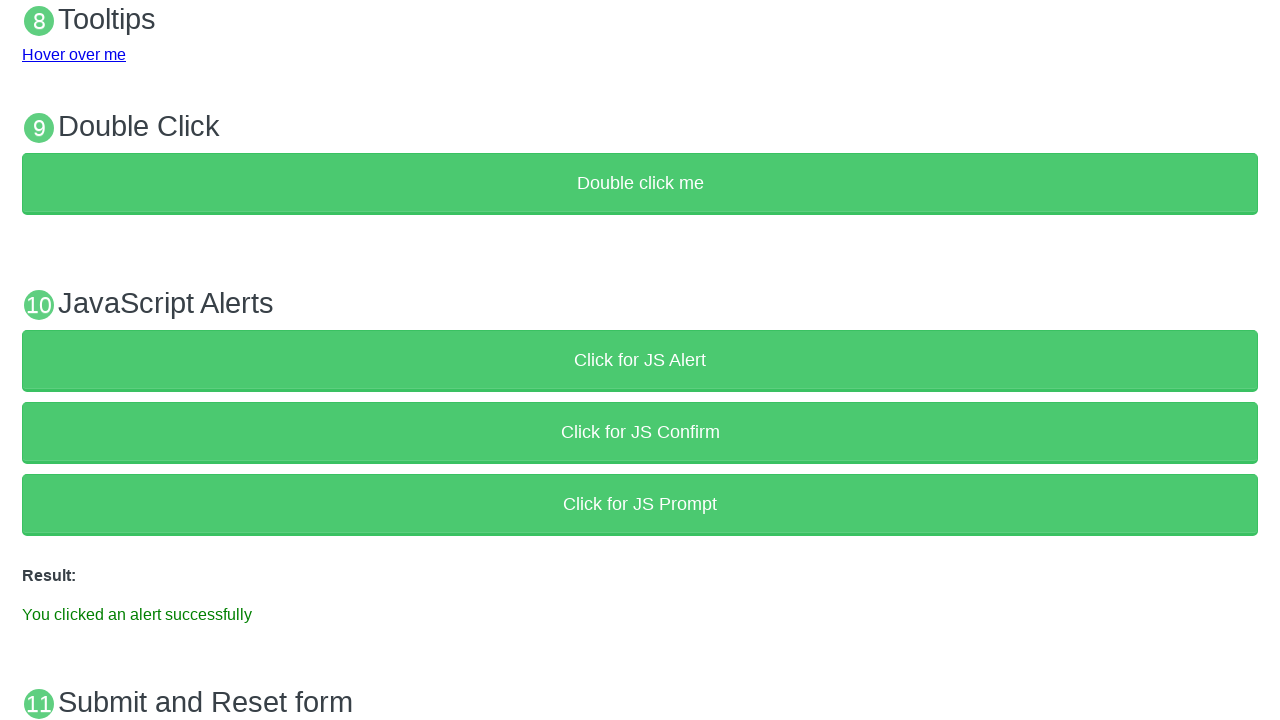